Tests calculator addition: 1.99 + 0.959 = 2.949 without integer-only mode

Starting URL: https://testsheepnz.github.io/BasicCalculator.html#main-body

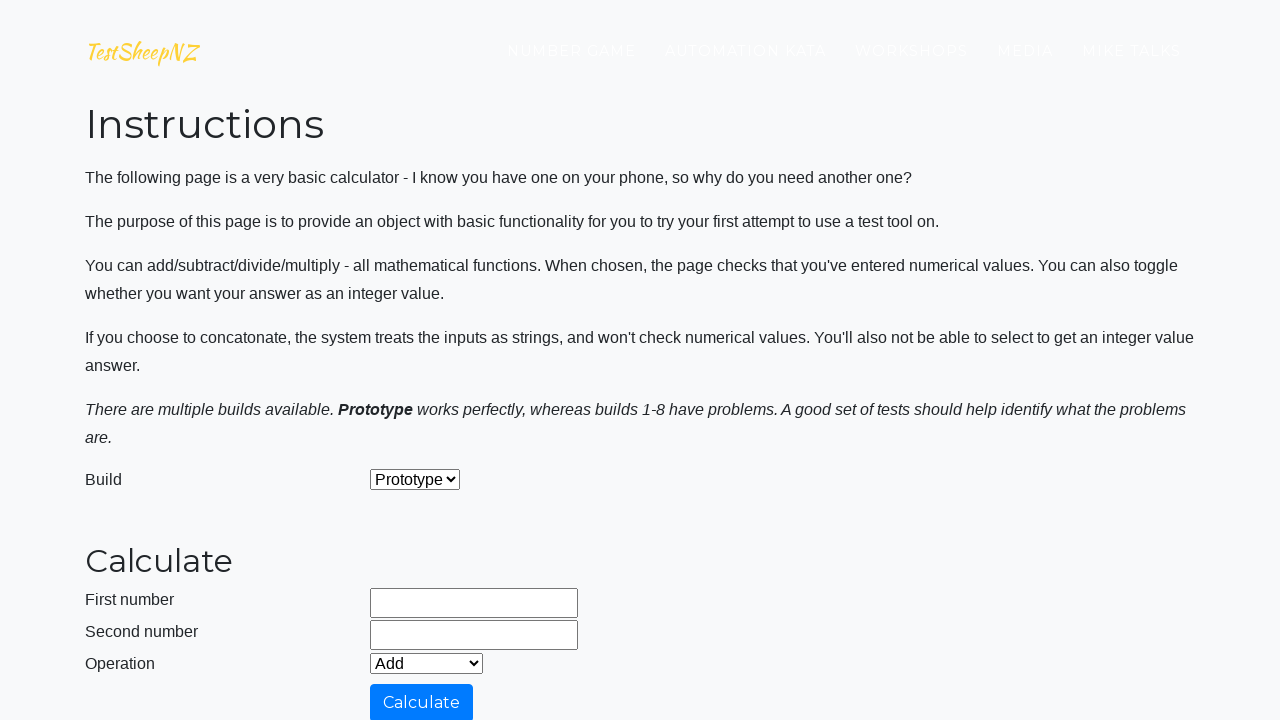

Filled first number field with 1.99 on #number1Field
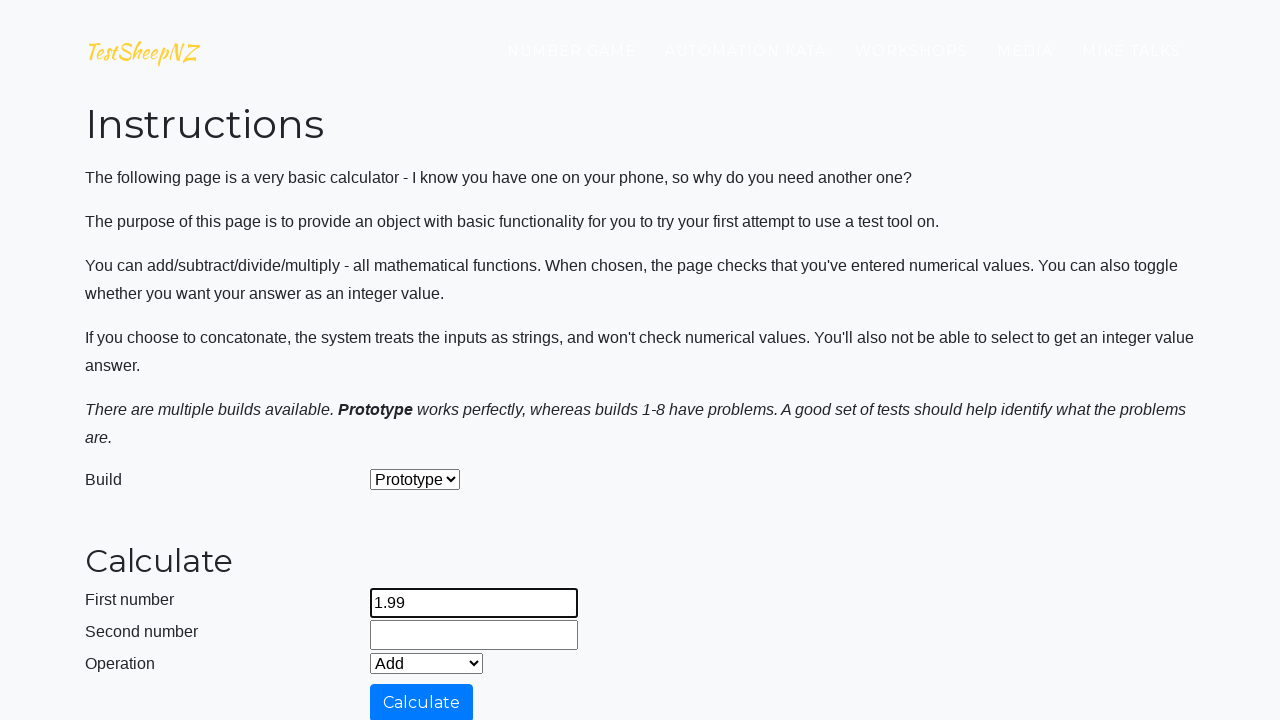

Filled second number field with 0.959 on #number2Field
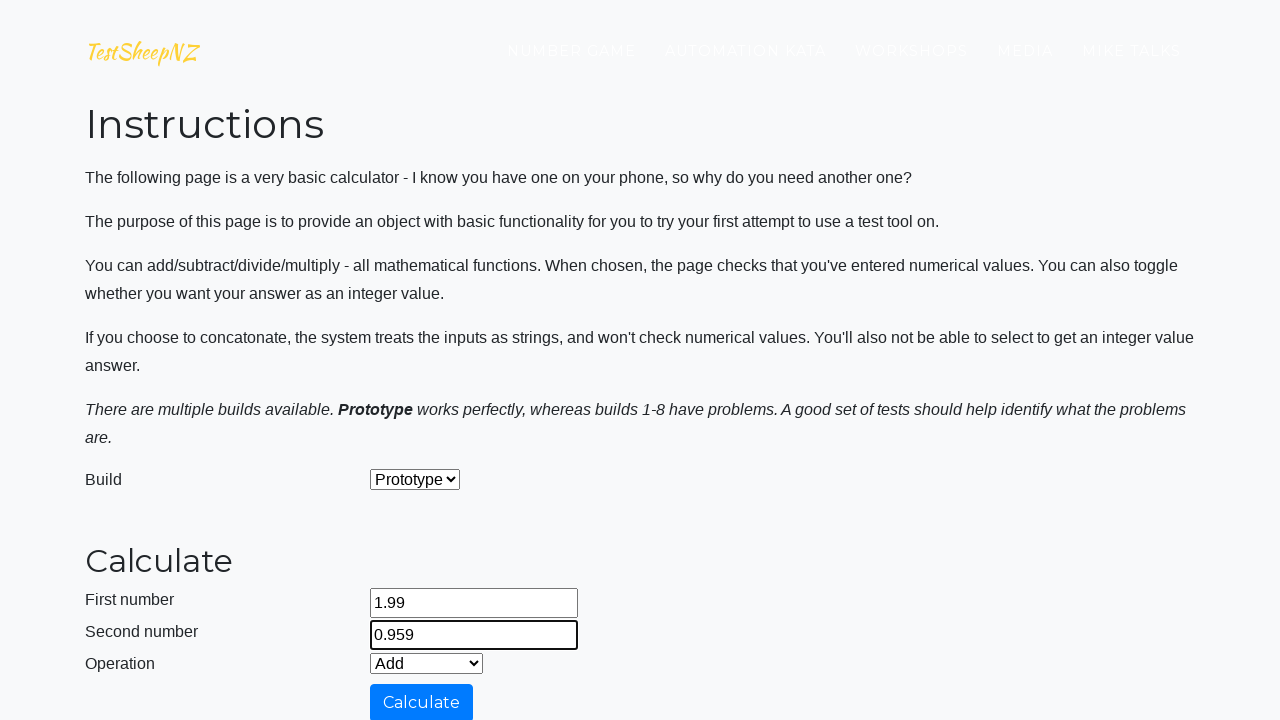

Located integers only checkbox
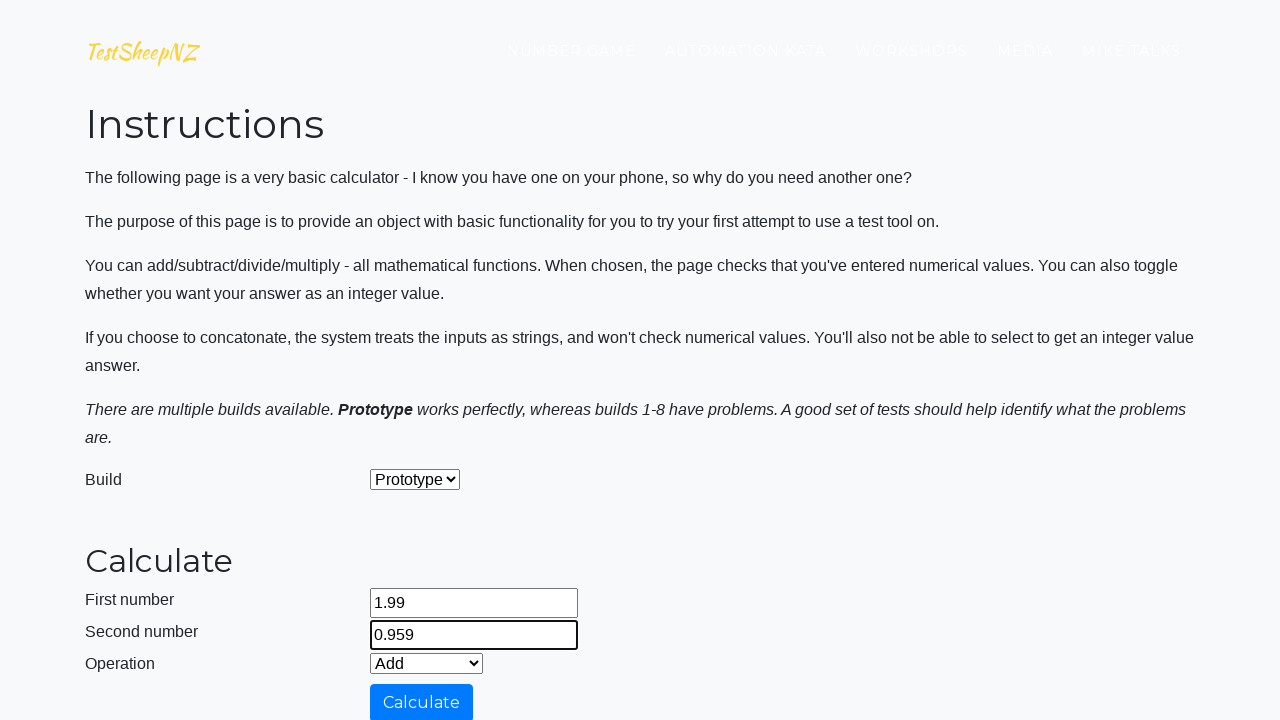

Clicked calculate button at (422, 701) on #calculateButton
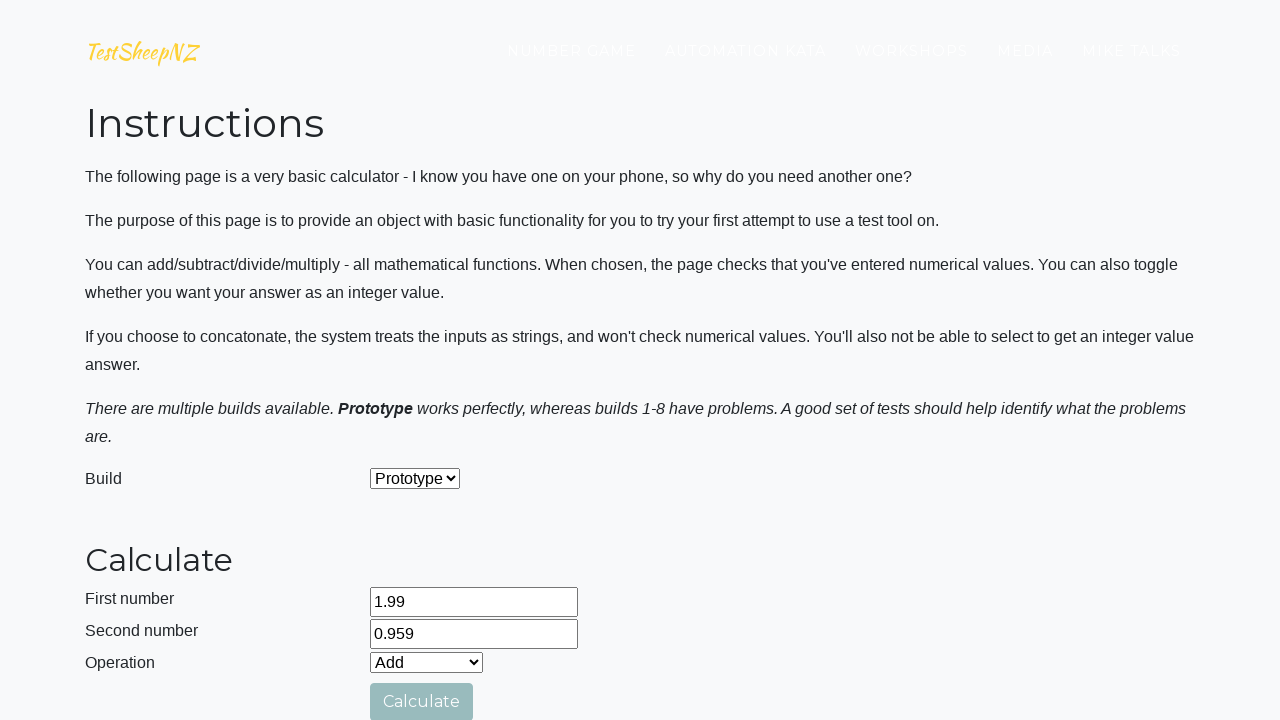

Result field appeared
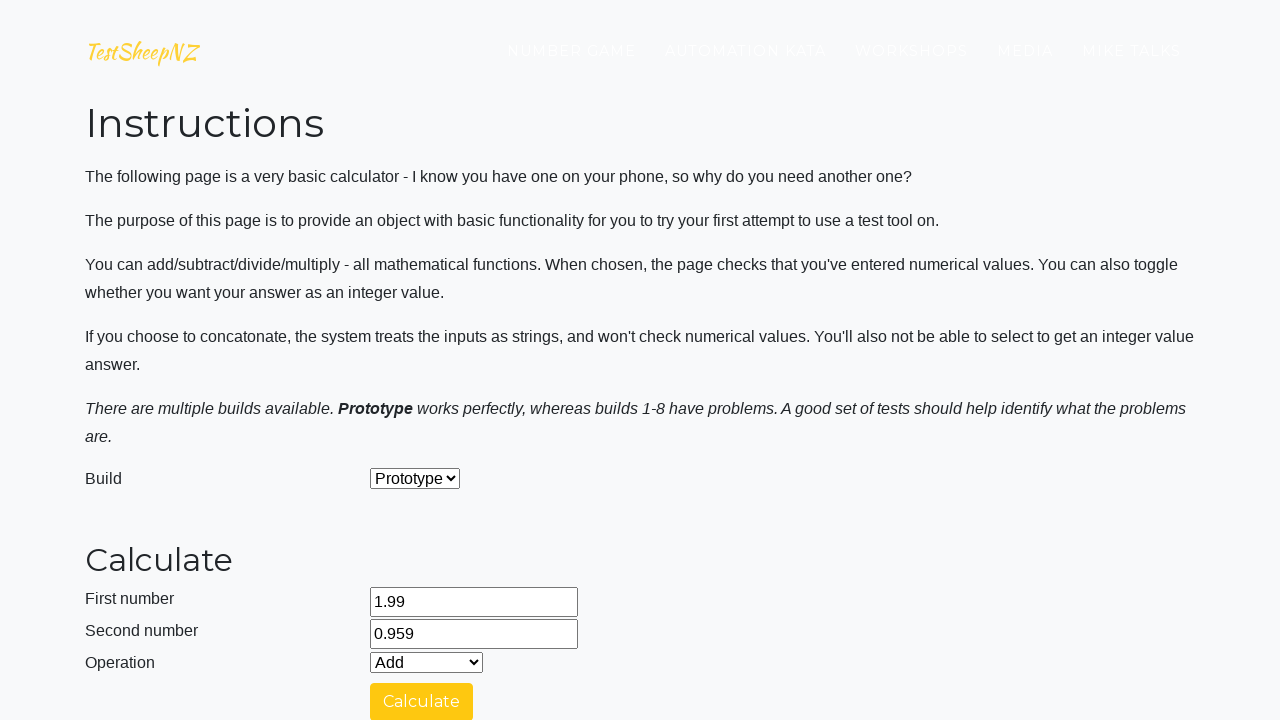

Retrieved result value: 2.949
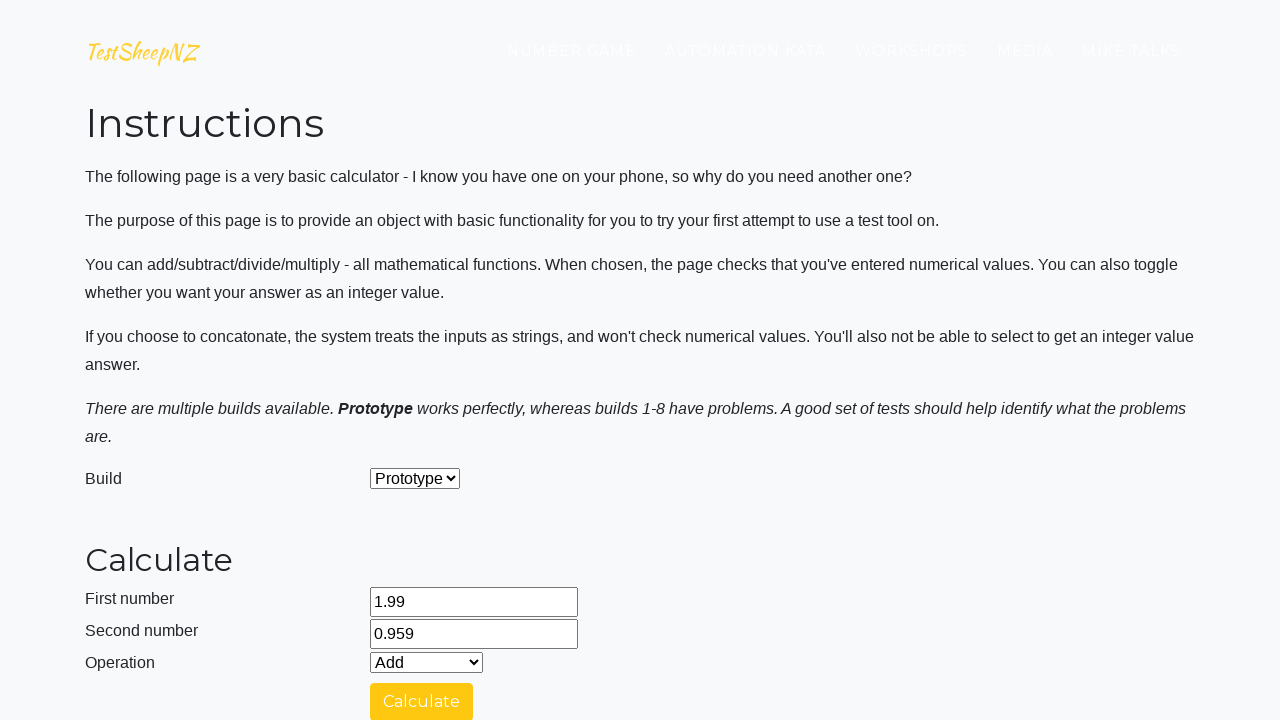

Assertion passed: 1.99 + 0.959 = 2.949
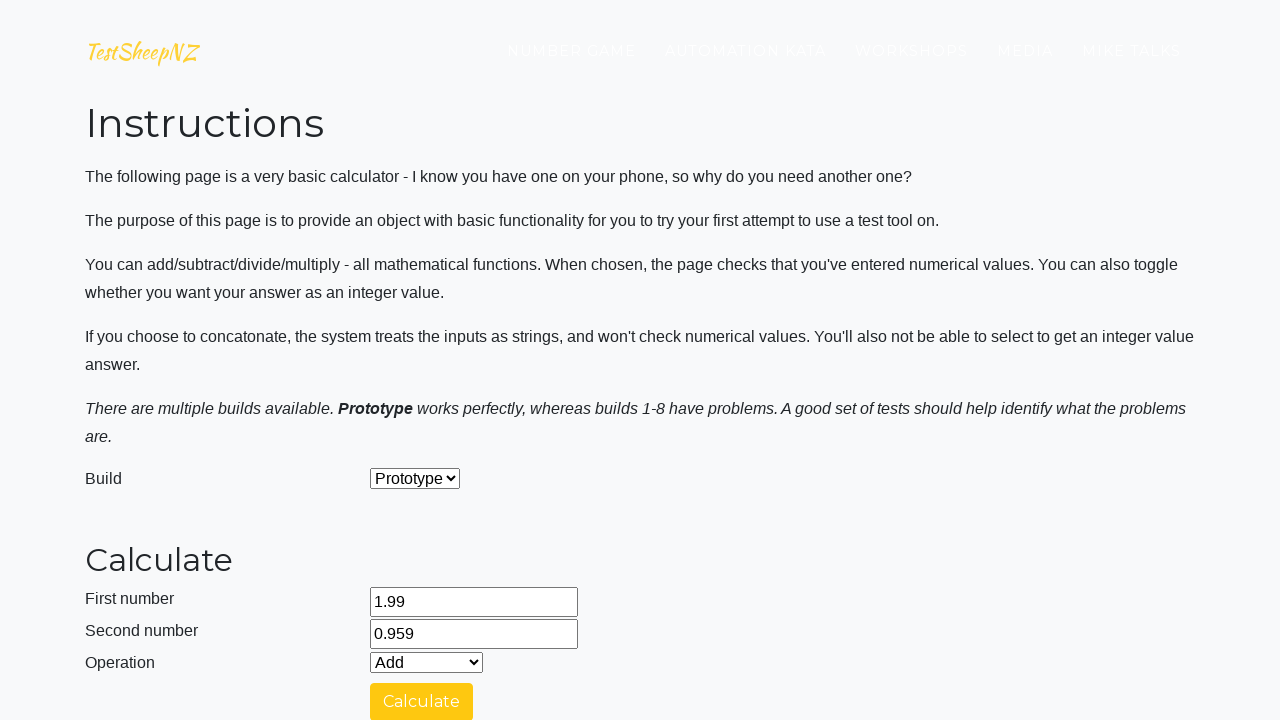

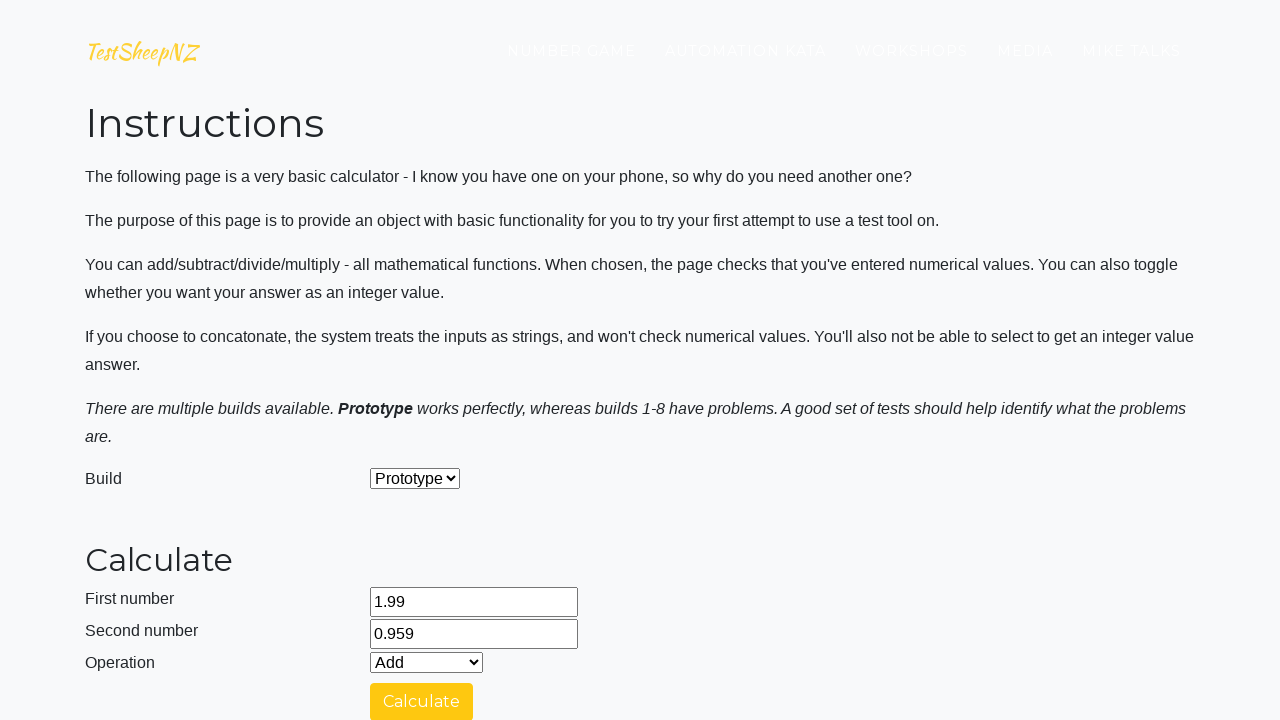